Tests the flight search functionality on the BlazeDemo demo site by clicking the "Find Flights" button and waiting for navigation to the reservation page.

Starting URL: http://blazedemo.com/

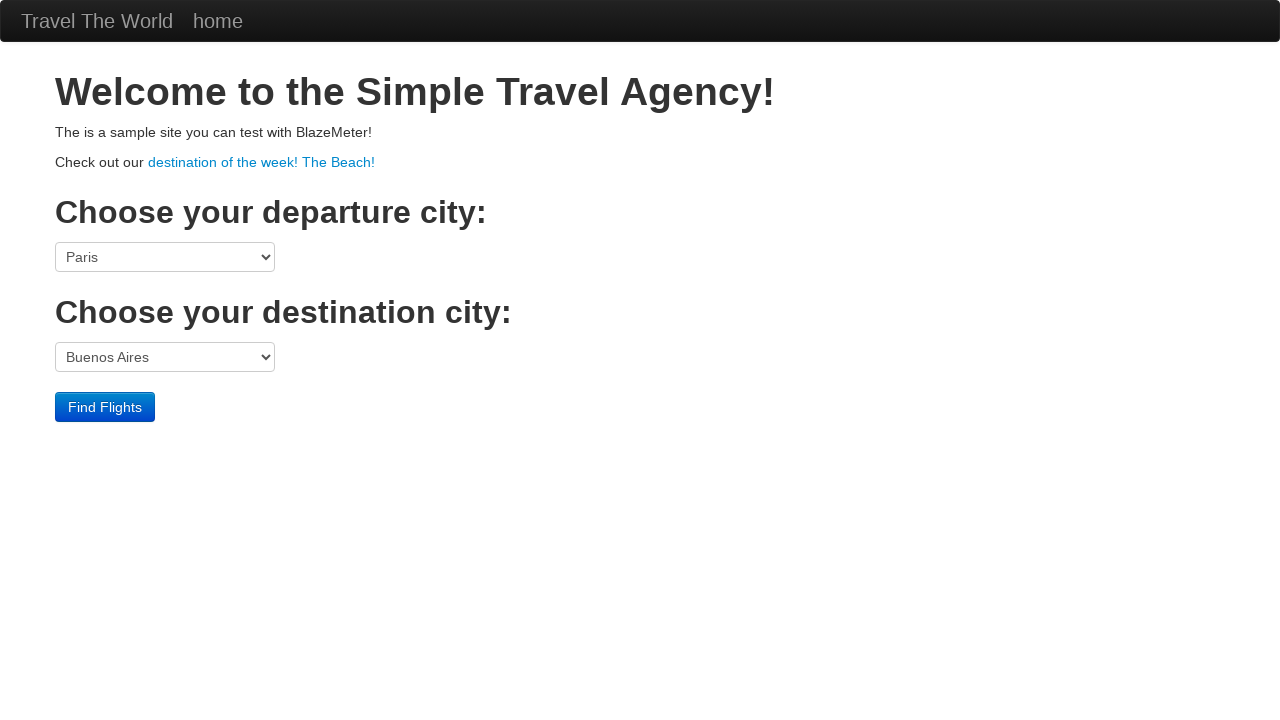

Clicked the 'Find Flights' button at (105, 407) on [value='Find Flights']
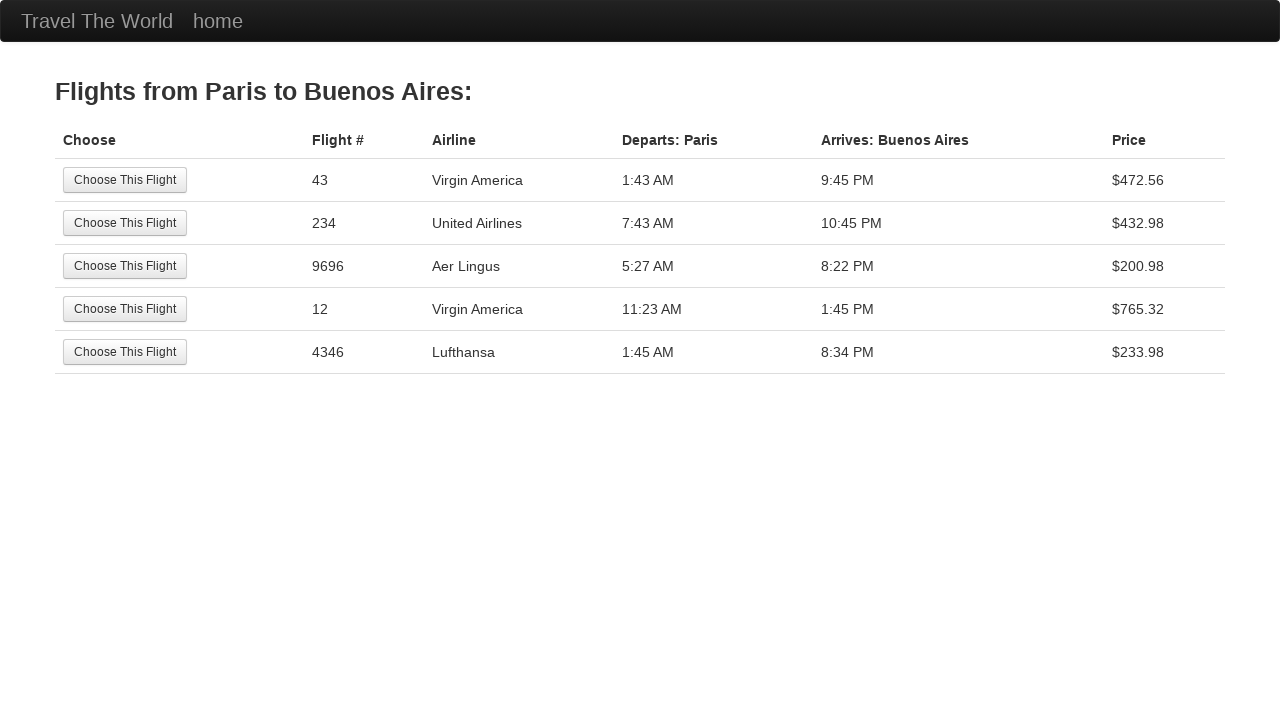

Navigation to reservation page completed
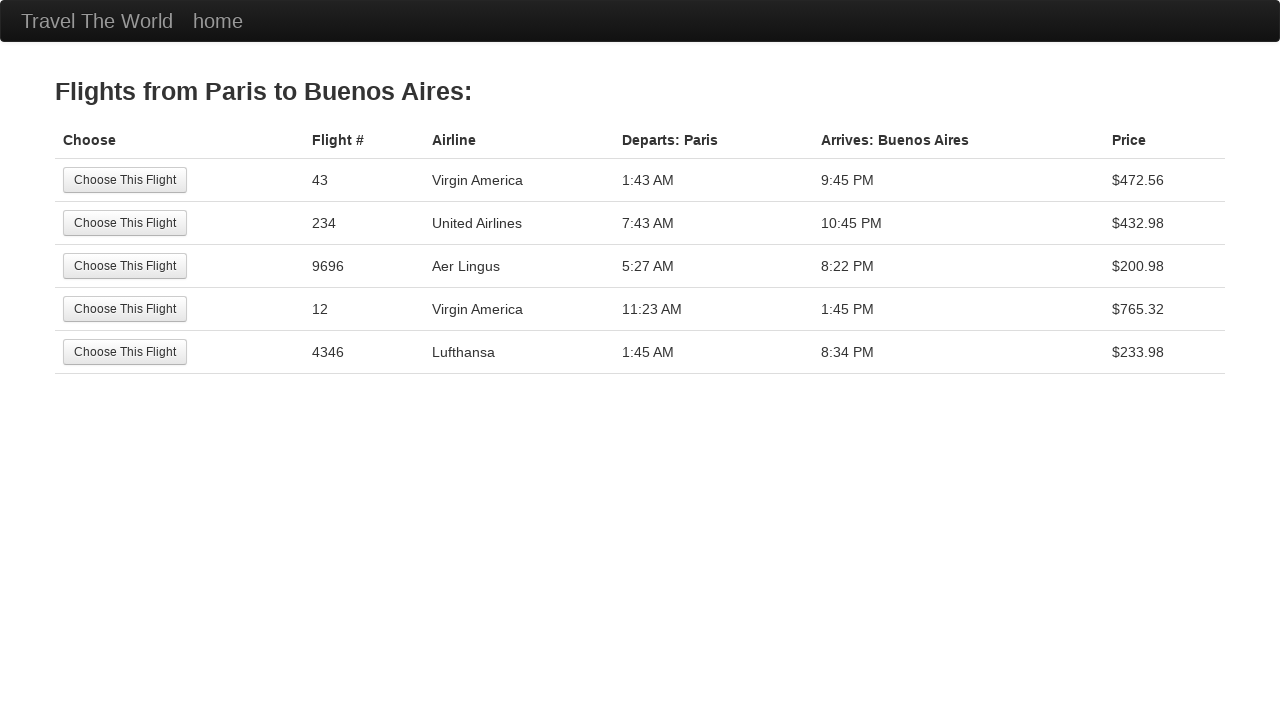

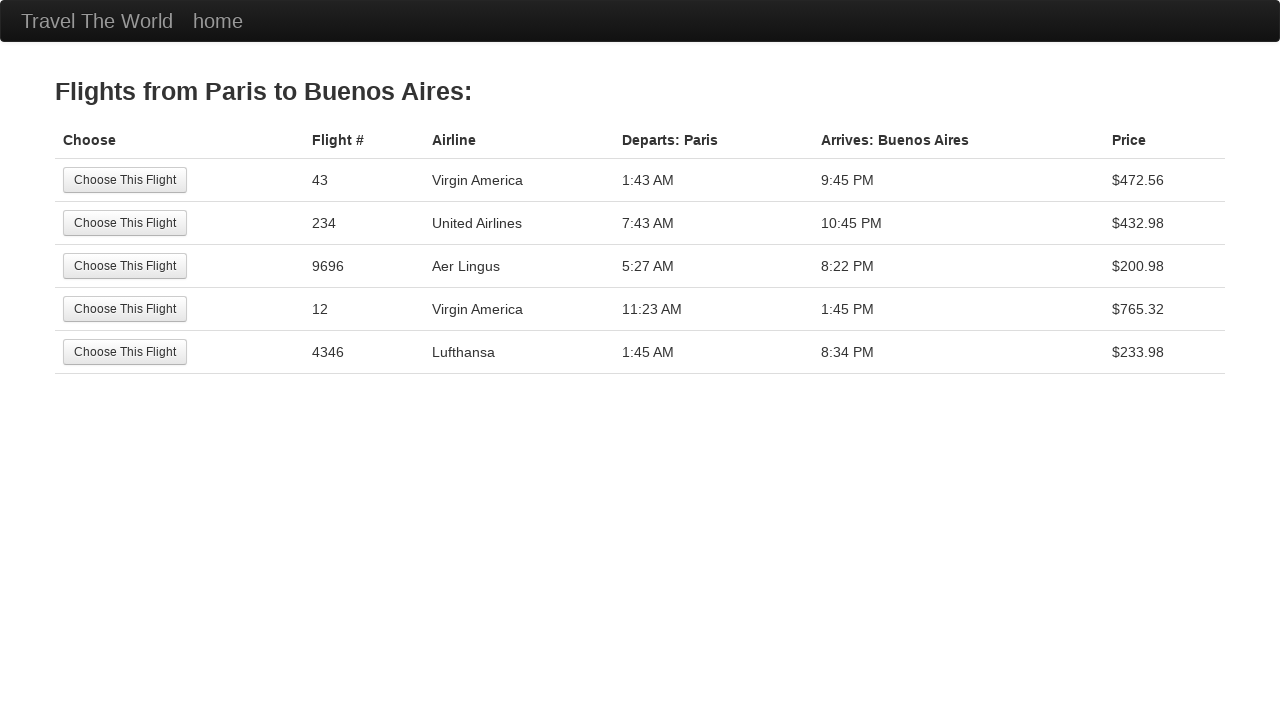